Tests JavaScript confirmation alert handling by clicking a button to trigger an alert, accepting it, and verifying the result message on the page.

Starting URL: http://the-internet.herokuapp.com/javascript_alerts

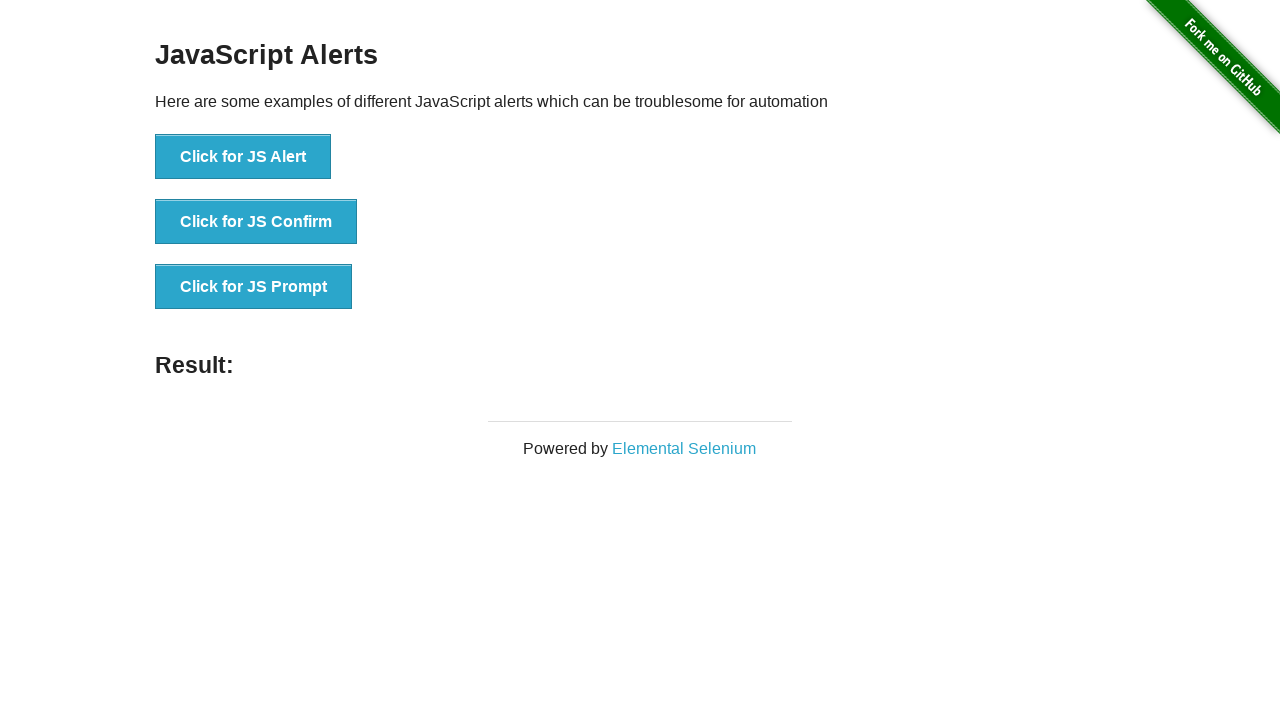

Clicked second button to trigger JavaScript confirmation alert at (256, 222) on ul > li:nth-child(2) > button
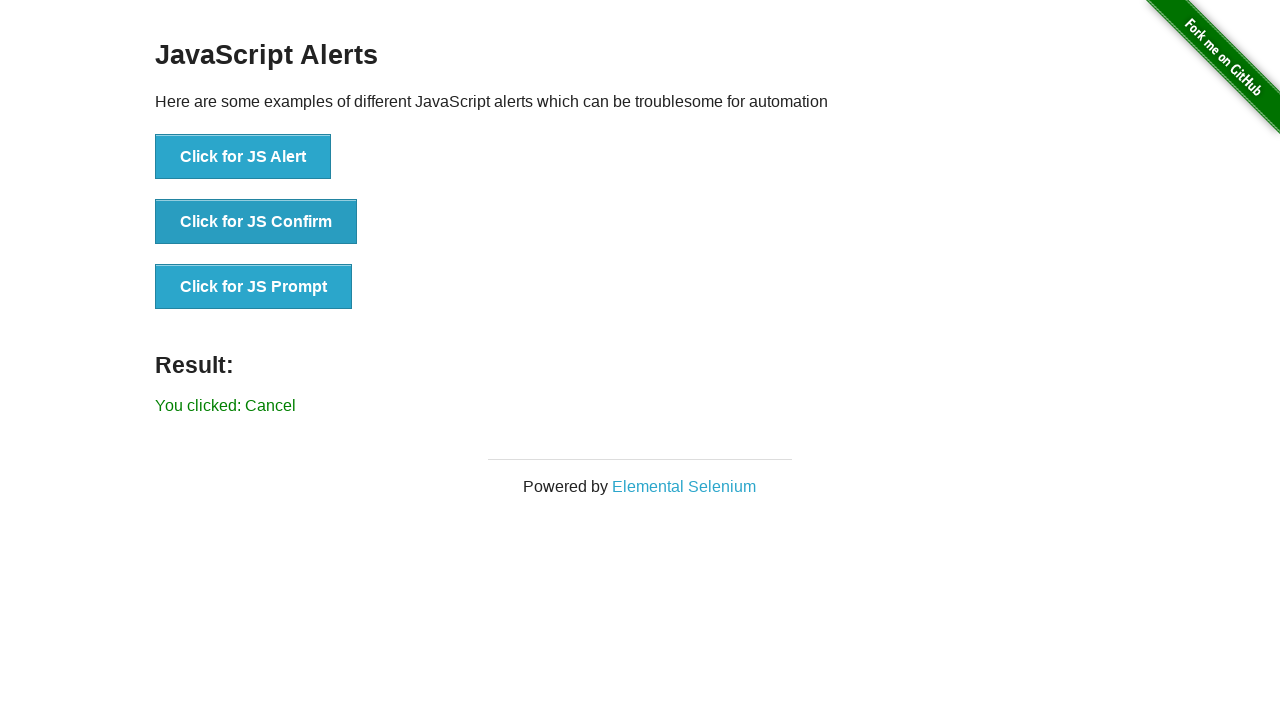

Set up dialog handler to accept alerts
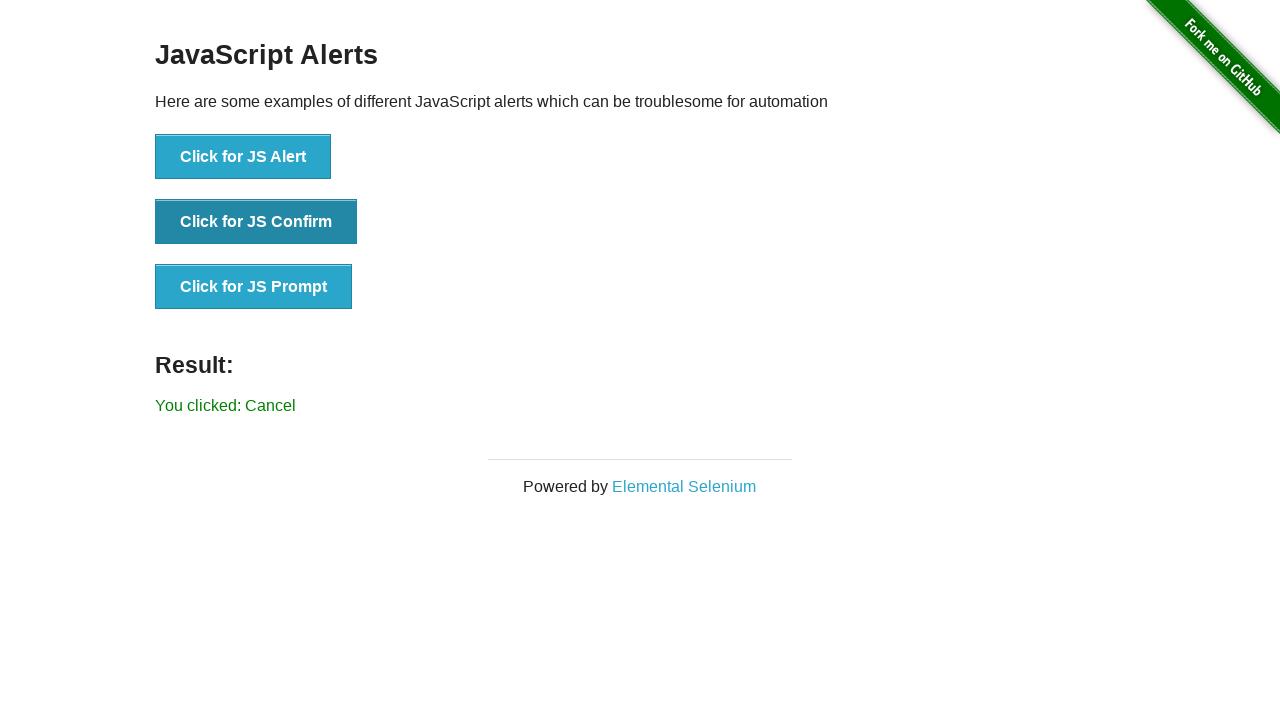

Clicked second button again to trigger the confirmation alert with handler ready at (256, 222) on ul > li:nth-child(2) > button
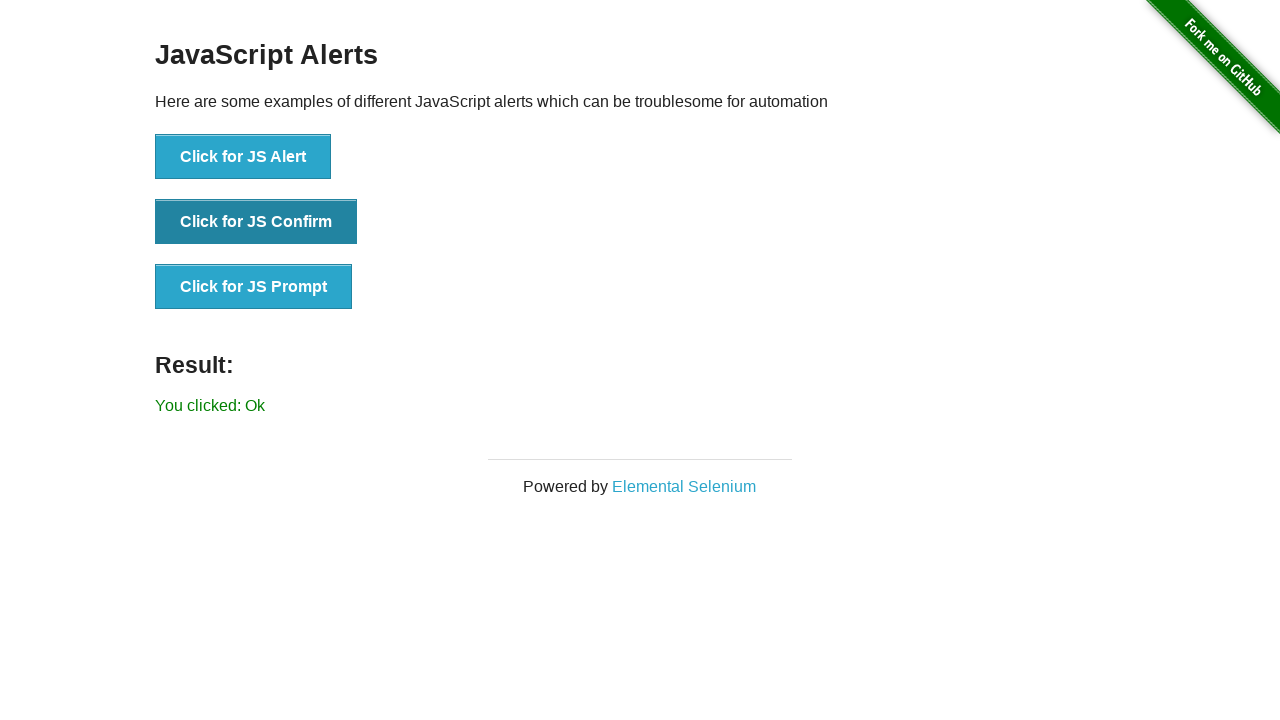

Waited for result message to appear
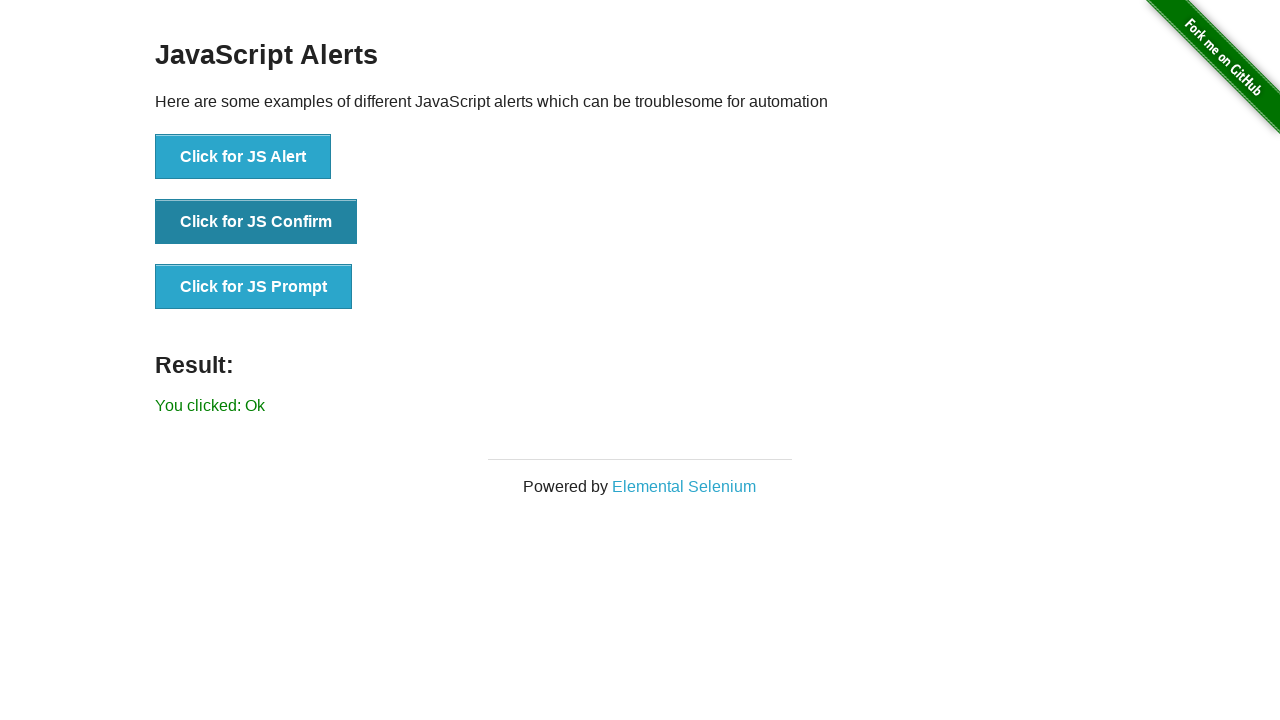

Retrieved result text from page
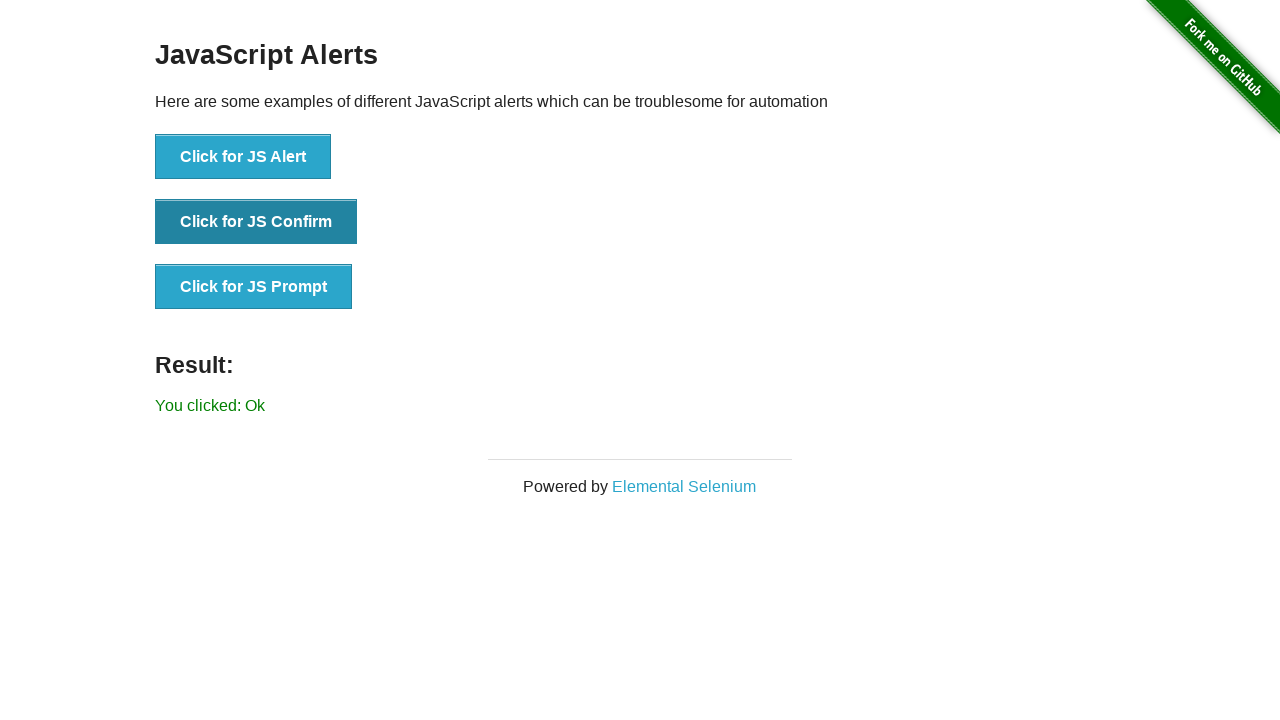

Verified that result text equals 'You clicked: Ok'
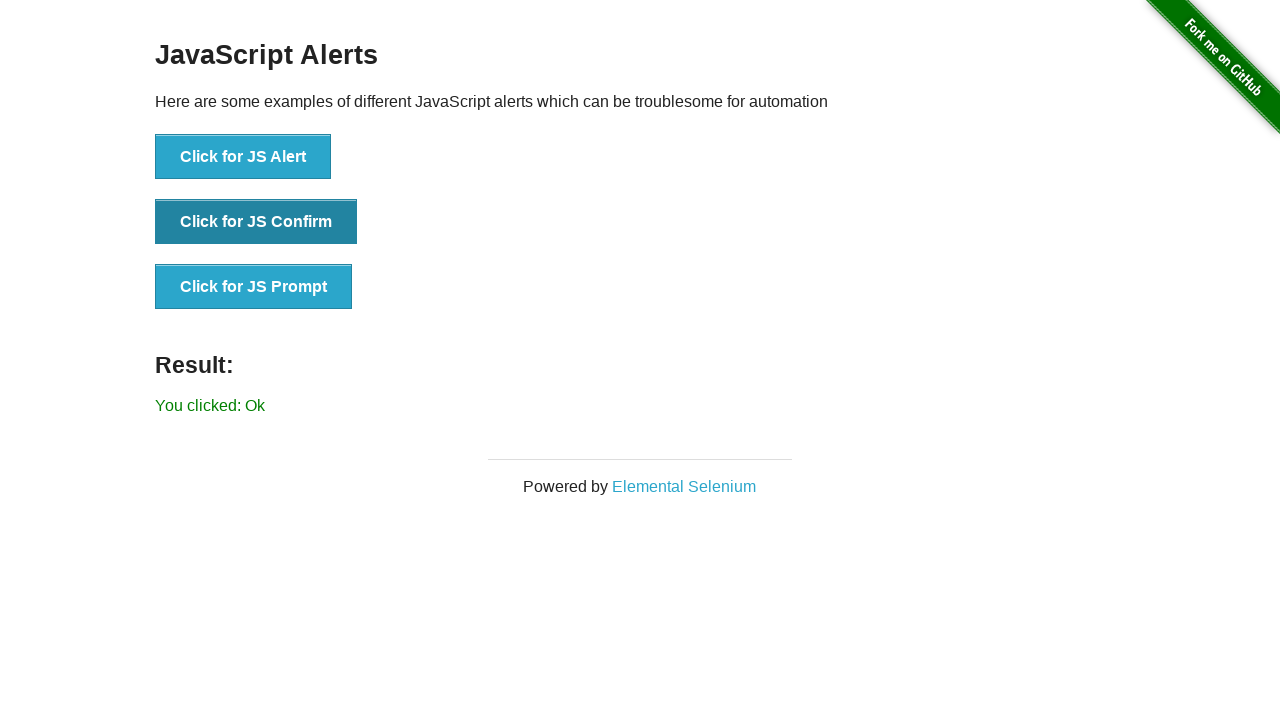

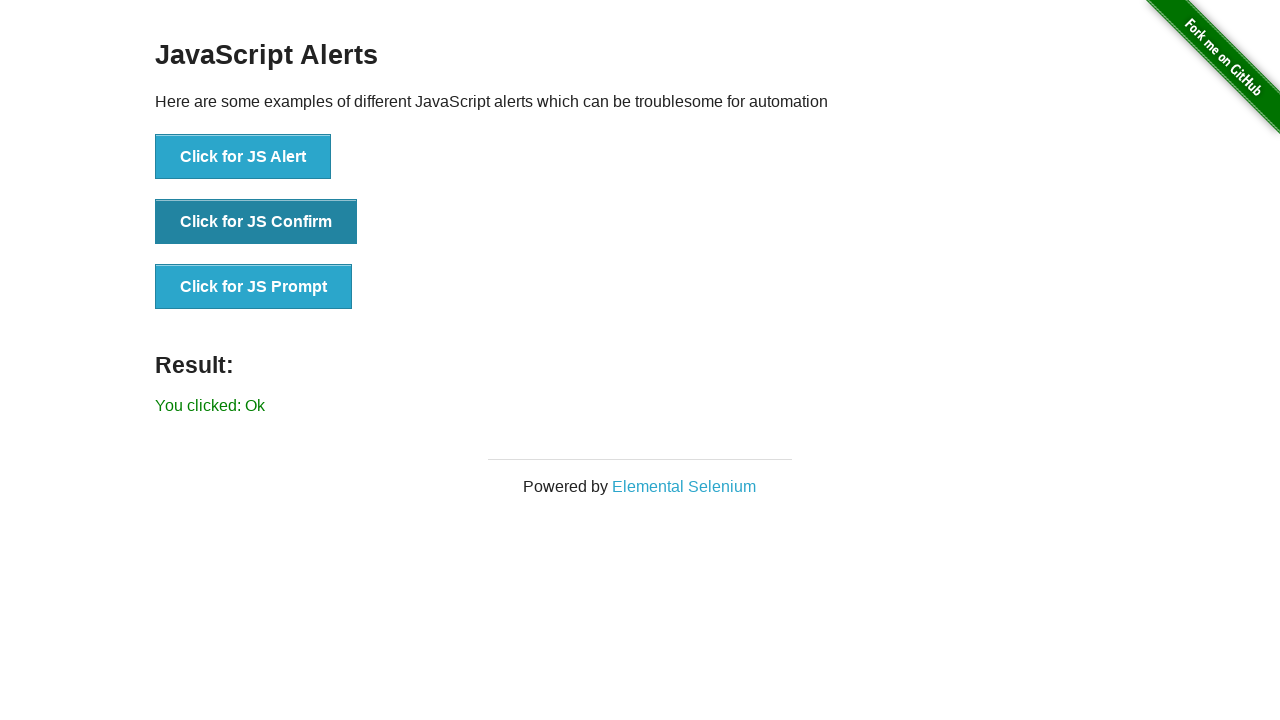